Tests the jQuery UI datepicker by clicking on the date input and selecting a date

Starting URL: https://jqueryui.com/datepicker/

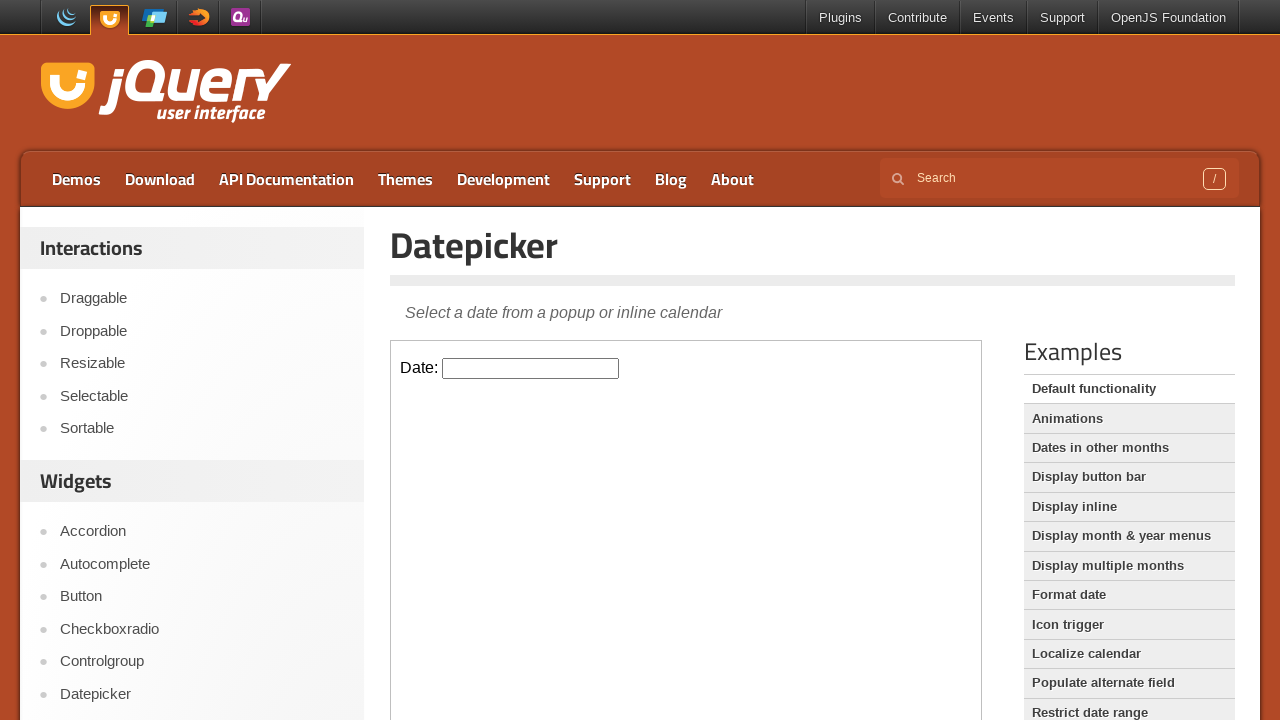

Clicked on the datepicker input field inside iframe at (531, 368) on iframe >> internal:control=enter-frame >> #datepicker
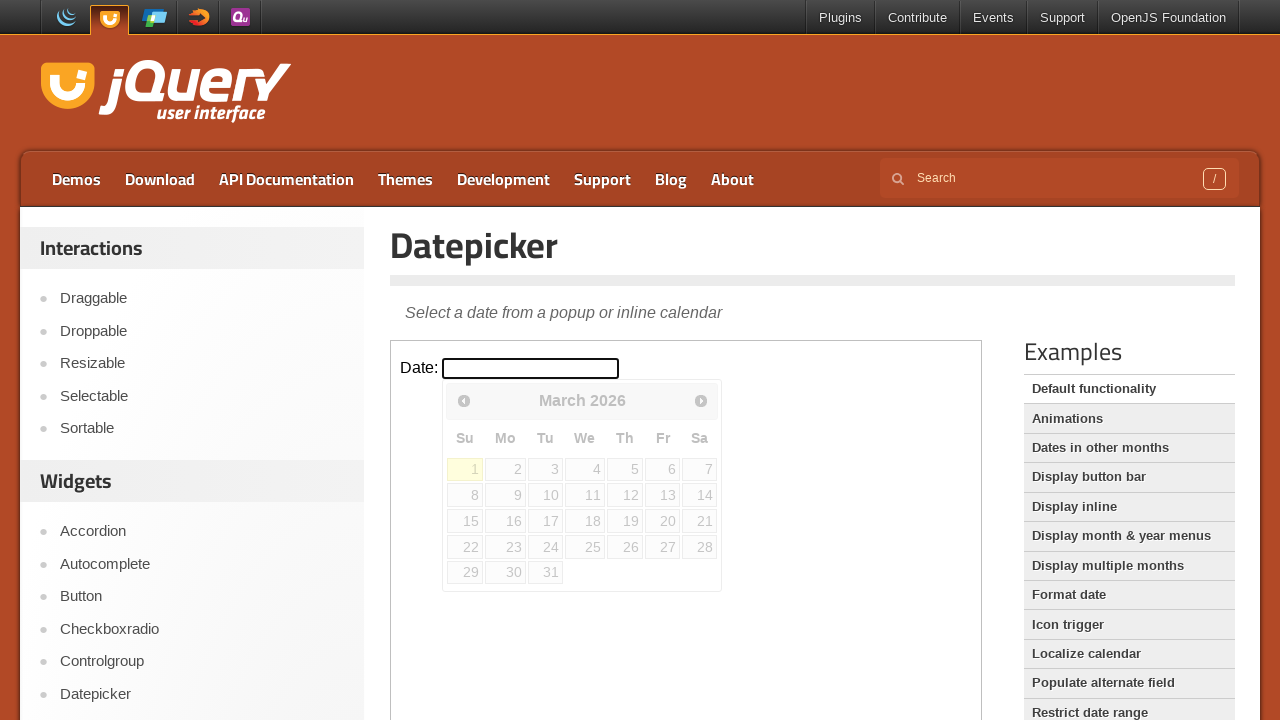

Selected day 29 from the datepicker calendar at (465, 572) on iframe >> internal:control=enter-frame >> internal:role=link[name="29"i]
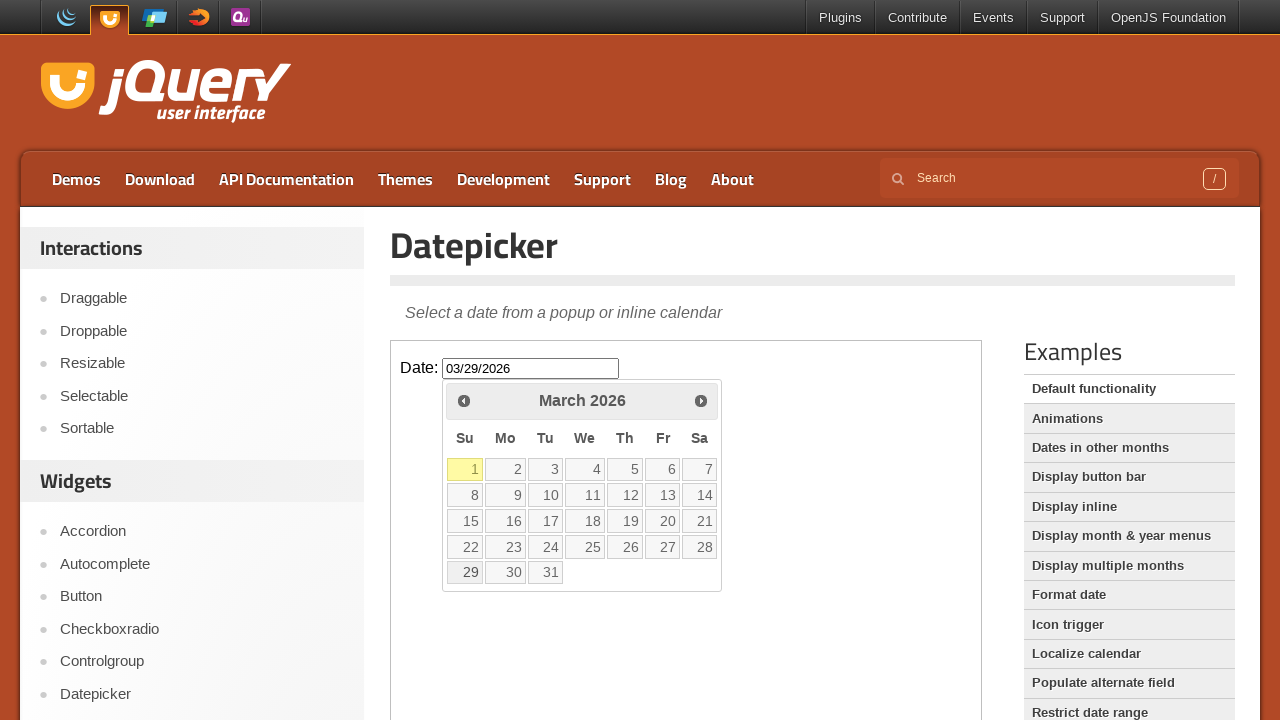

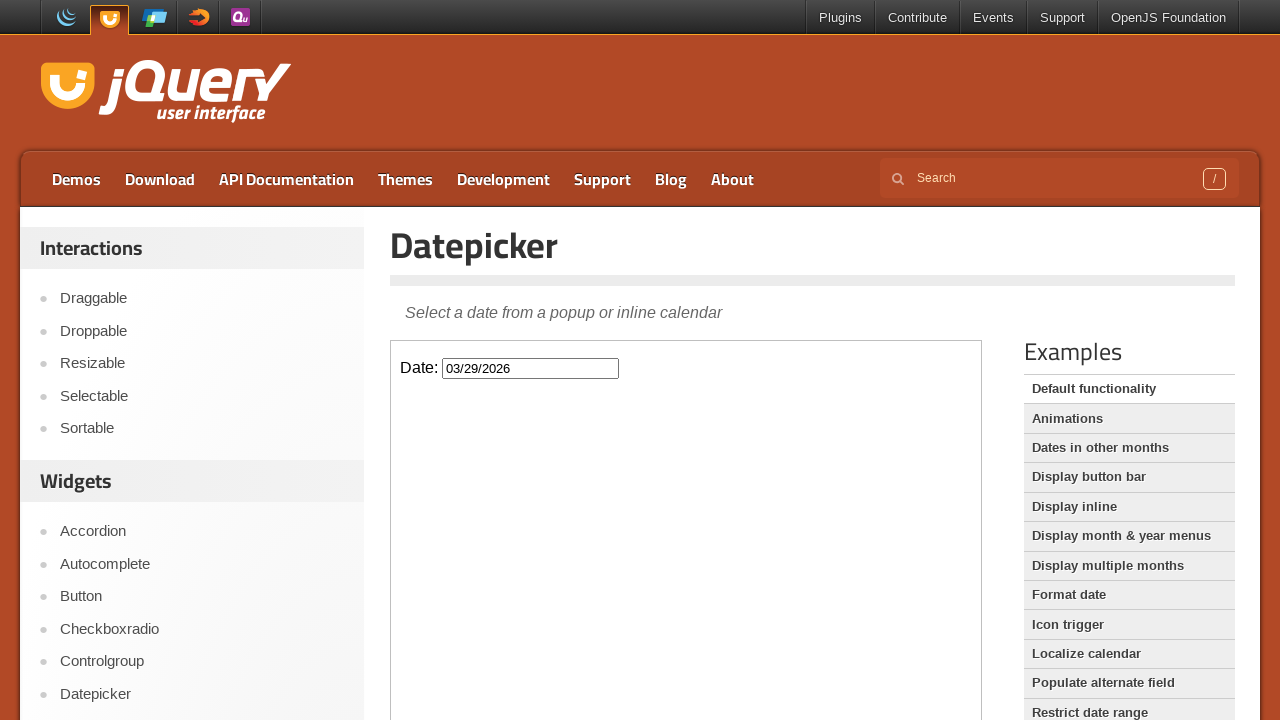